Tests a registration form practice page by clicking a start button, filling in login and password fields, agreeing to terms, submitting the form, and verifying a success message appears

Starting URL: https://victoretc.github.io/selenium_waits/

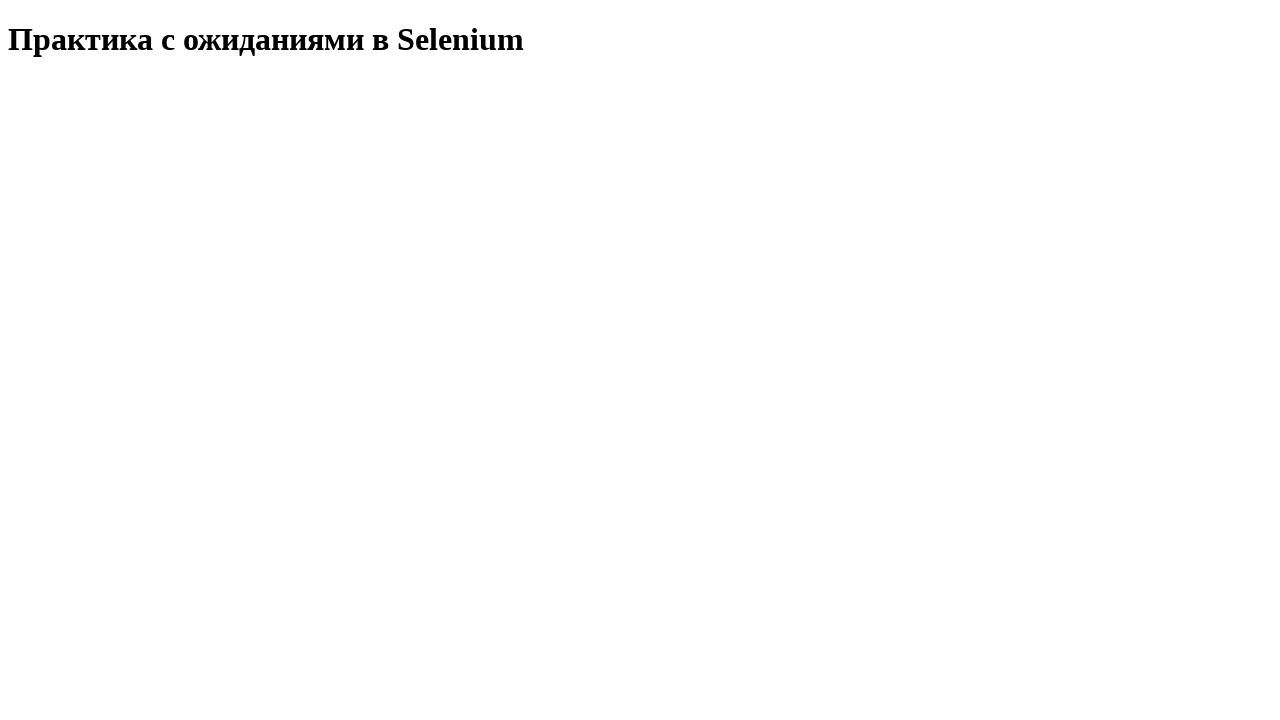

Located h1 page title element
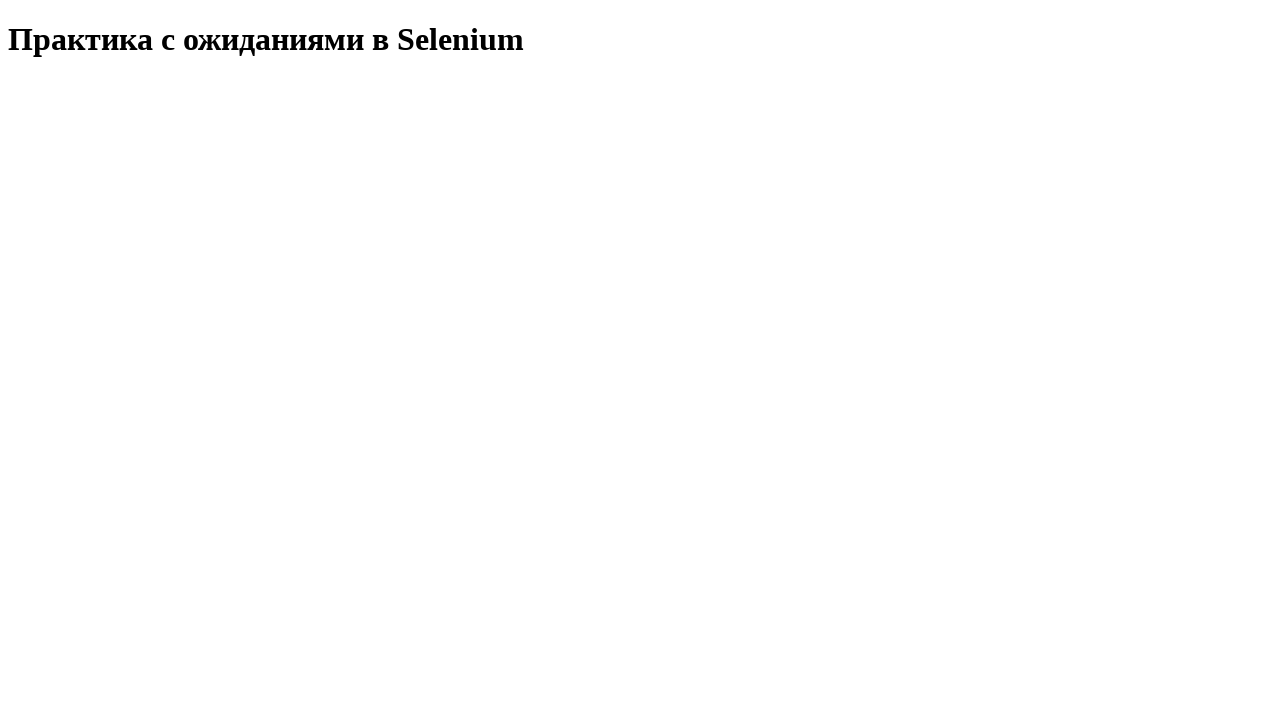

Waited for h1 element to be visible
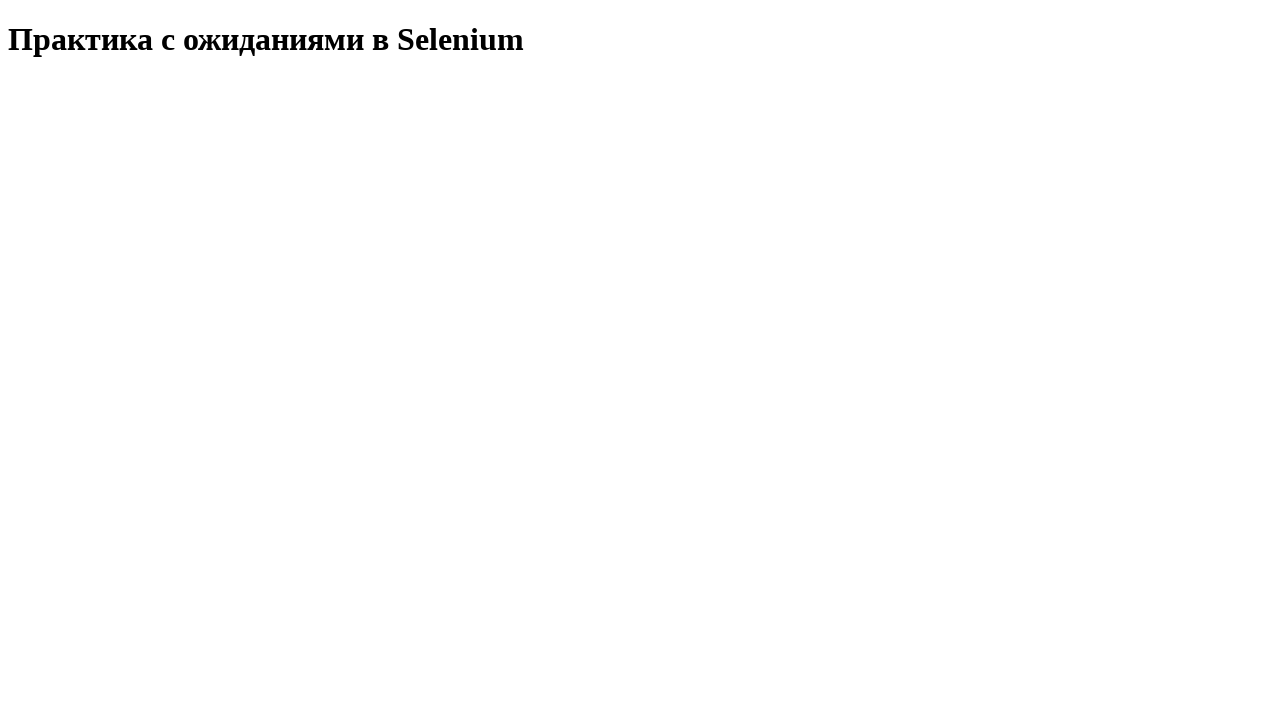

Clicked start testing button at (80, 90) on button#startTest
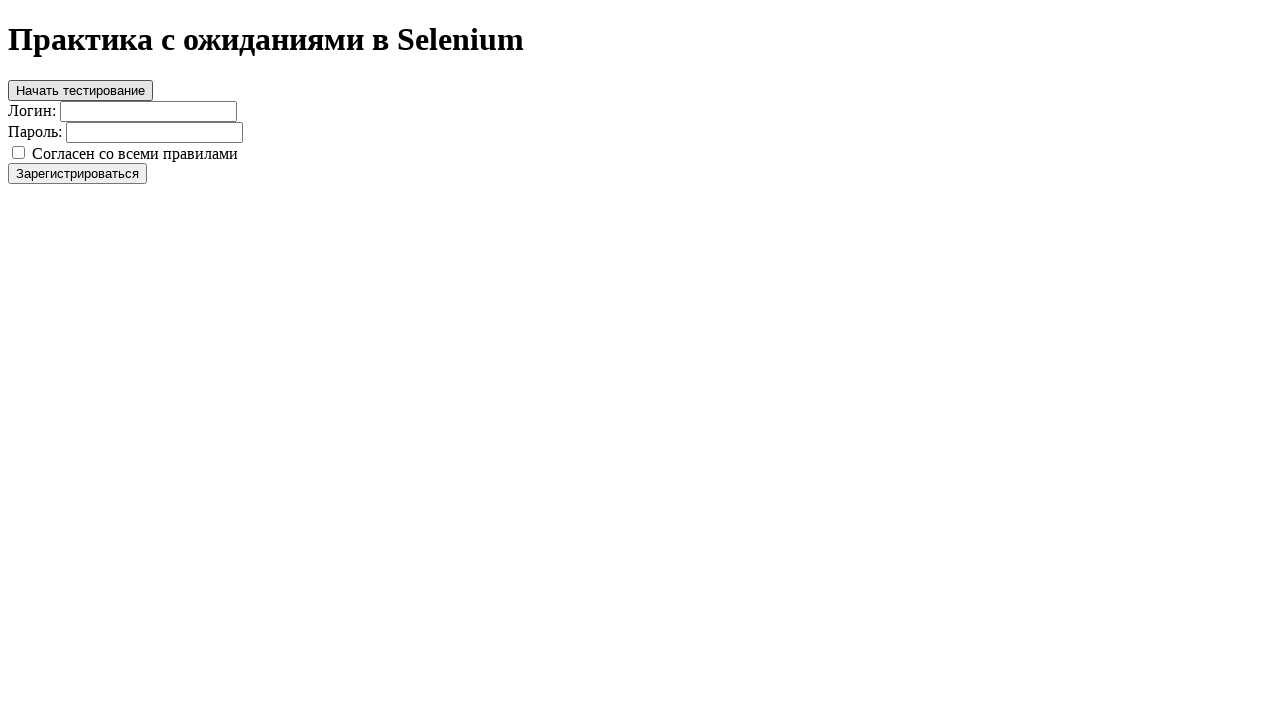

Filled login field with 'testuser2024' on input#login
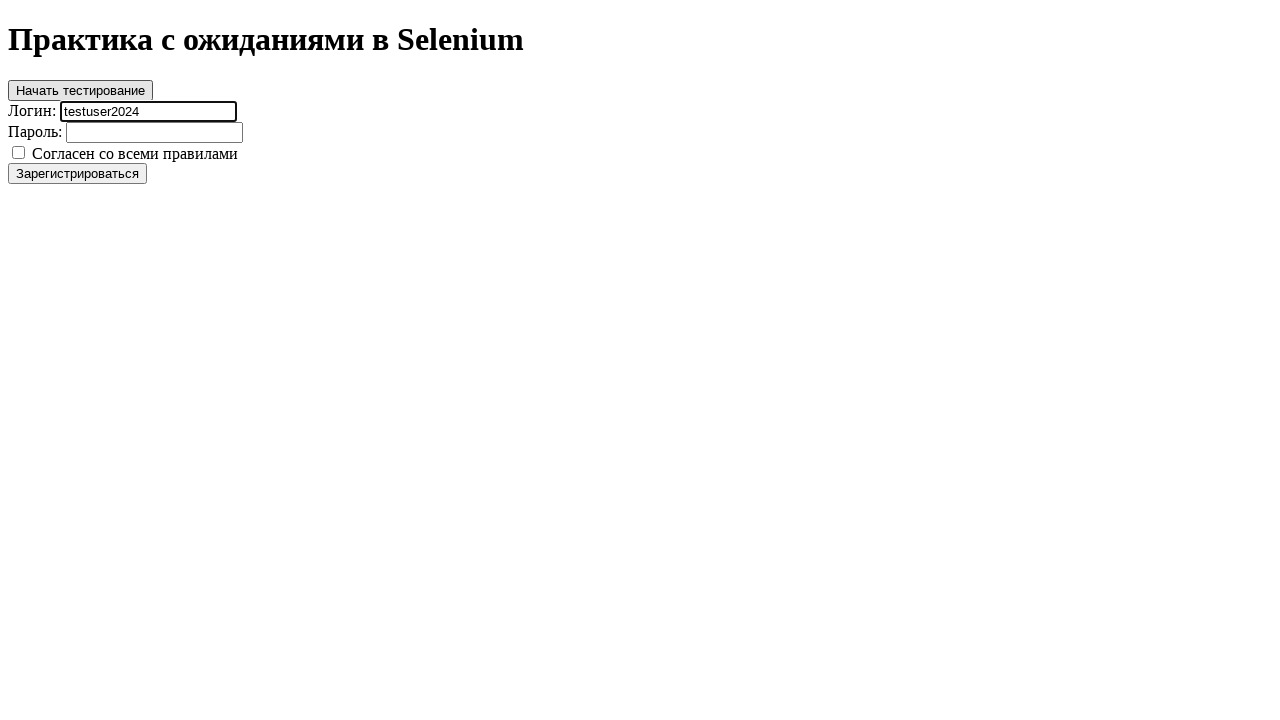

Filled password field with 'securePass456' on input#password
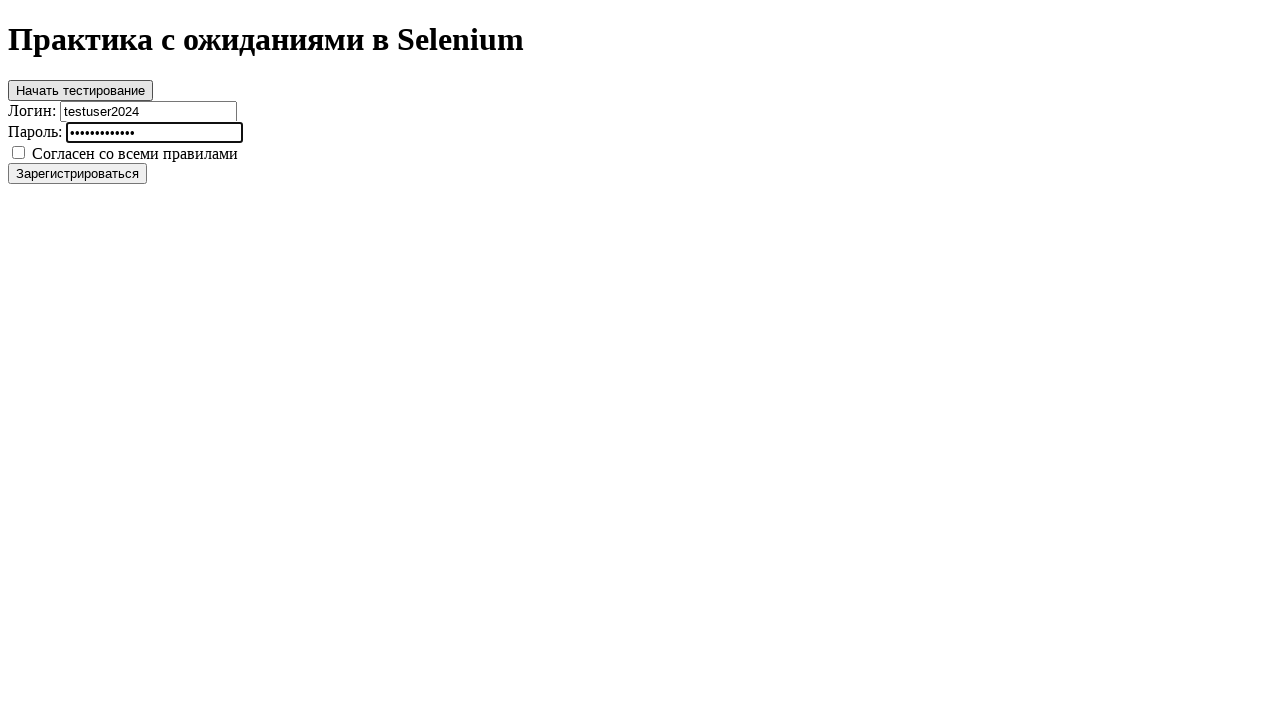

Clicked agree to terms checkbox at (18, 152) on input#agree
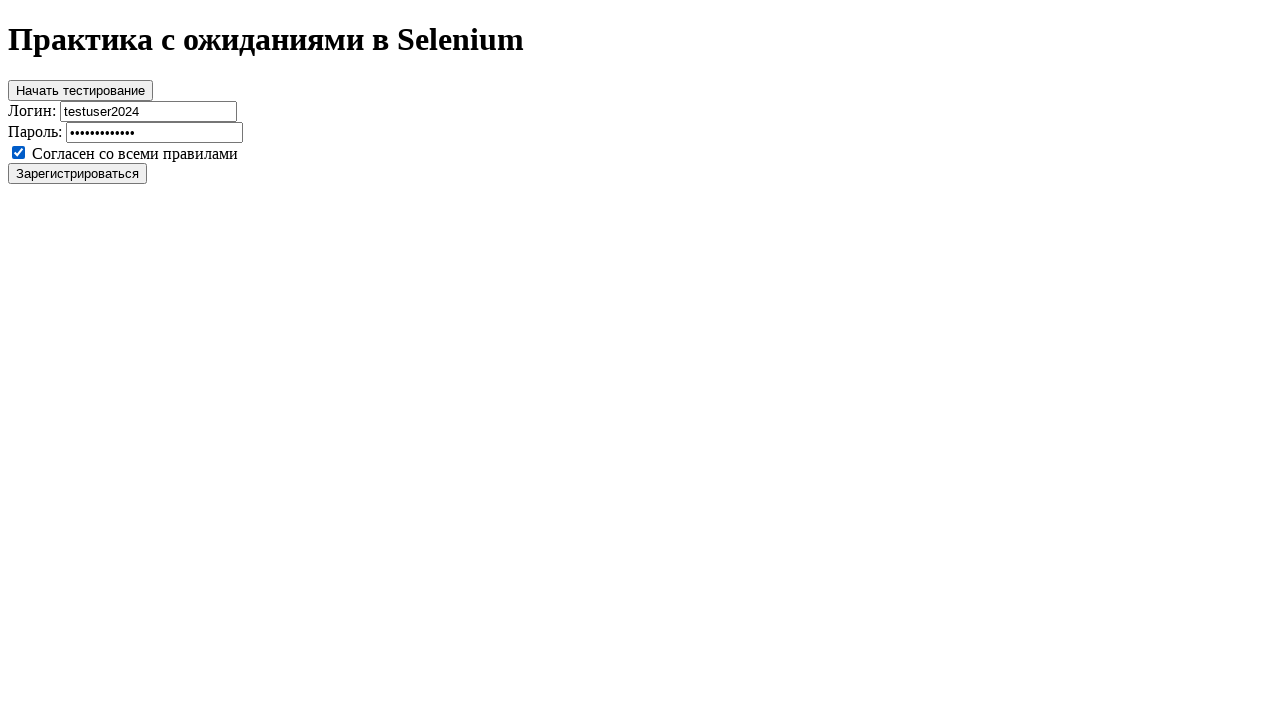

Clicked register button to submit form at (78, 173) on button#register
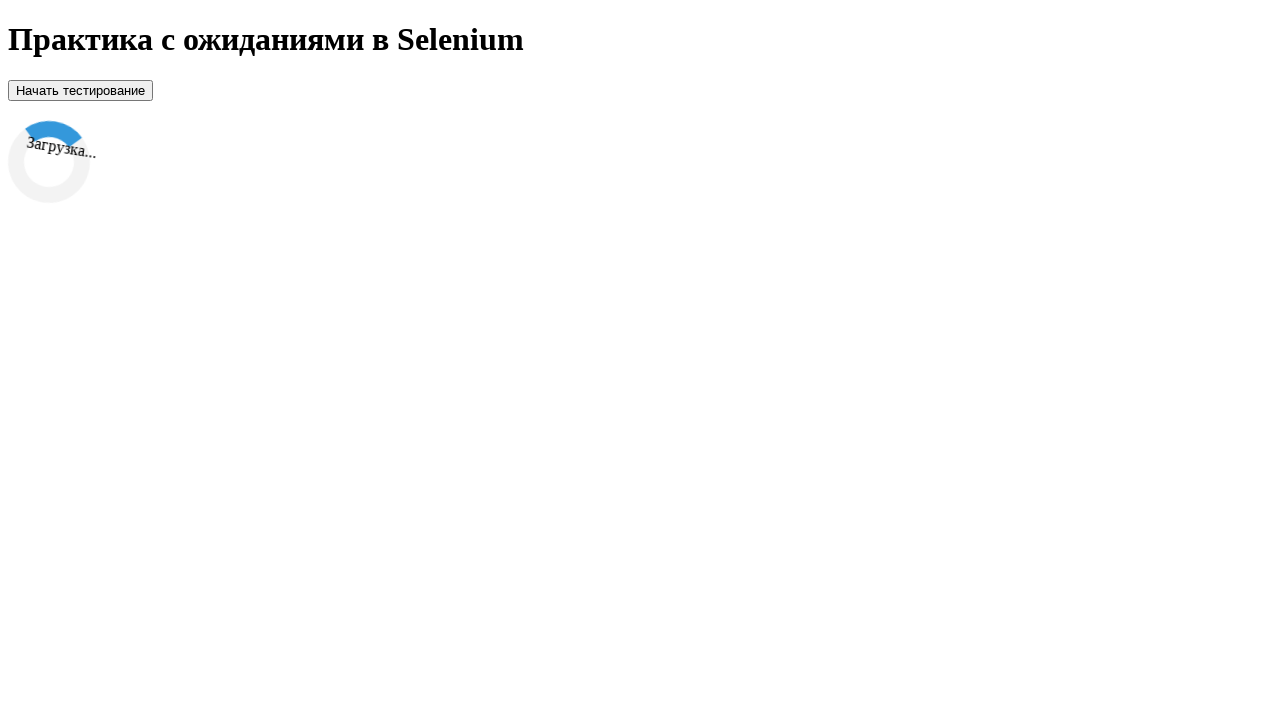

Loader spinner appeared
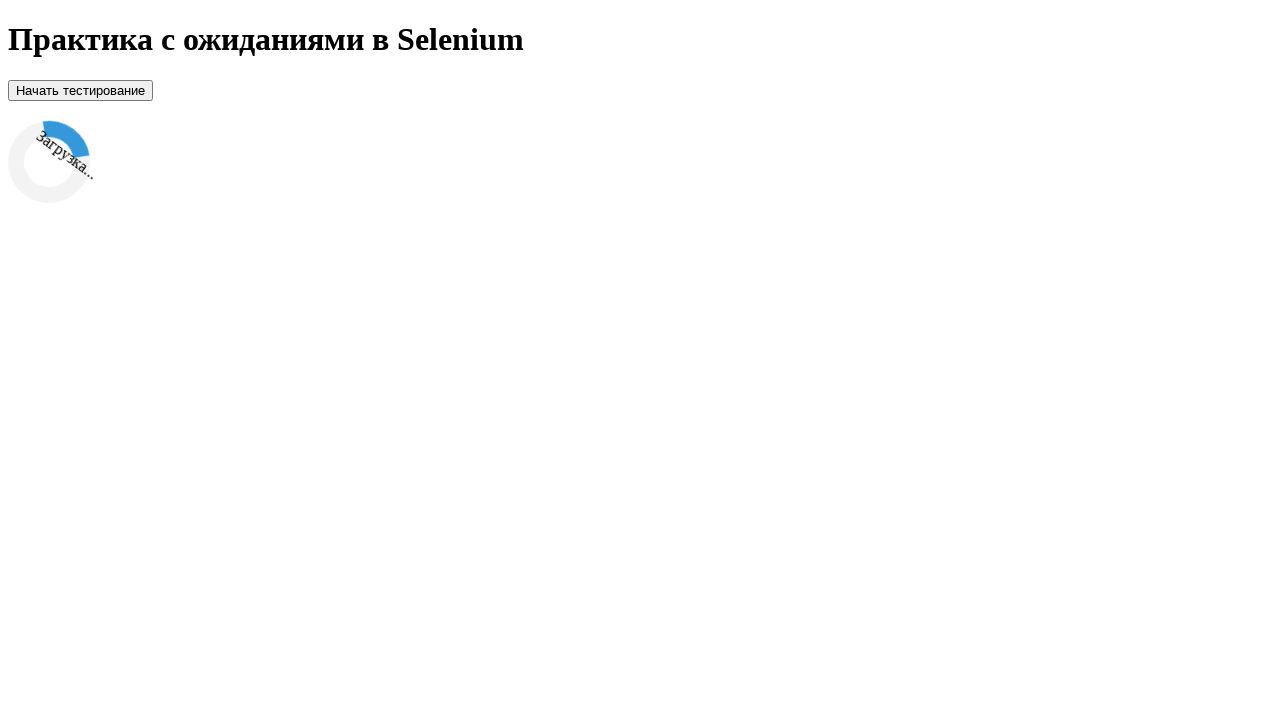

Success message appeared - registration completed
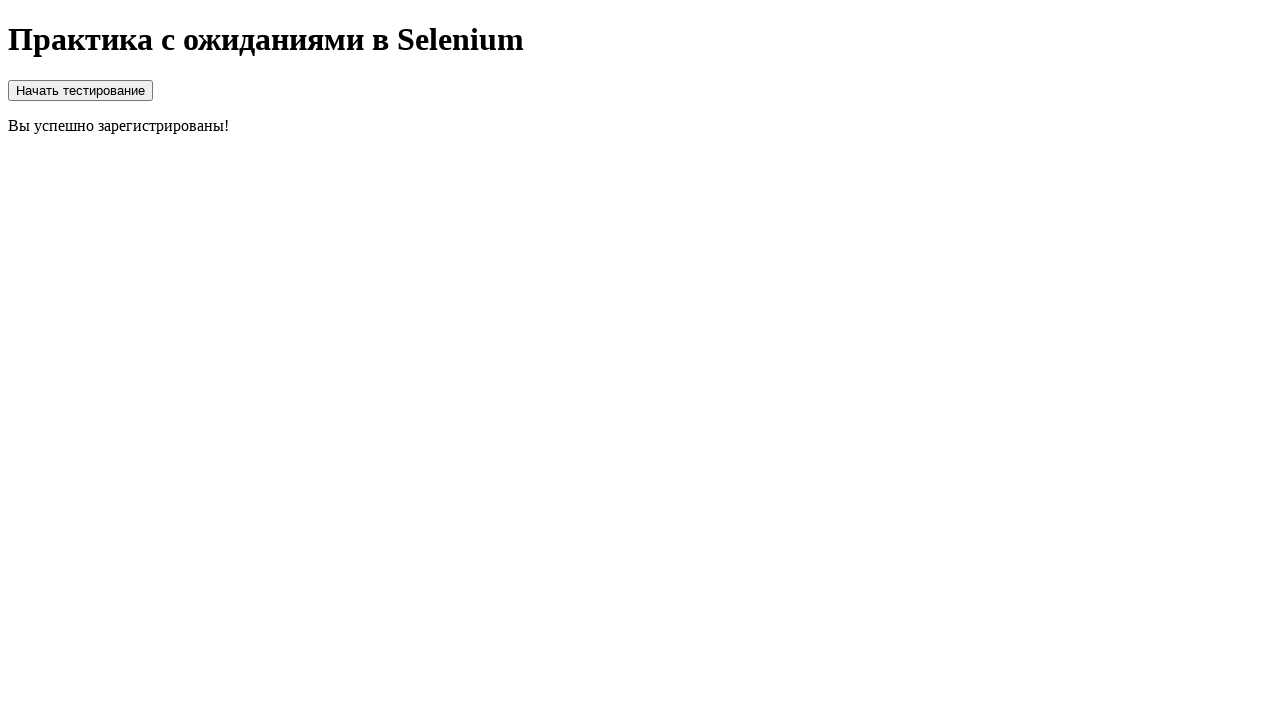

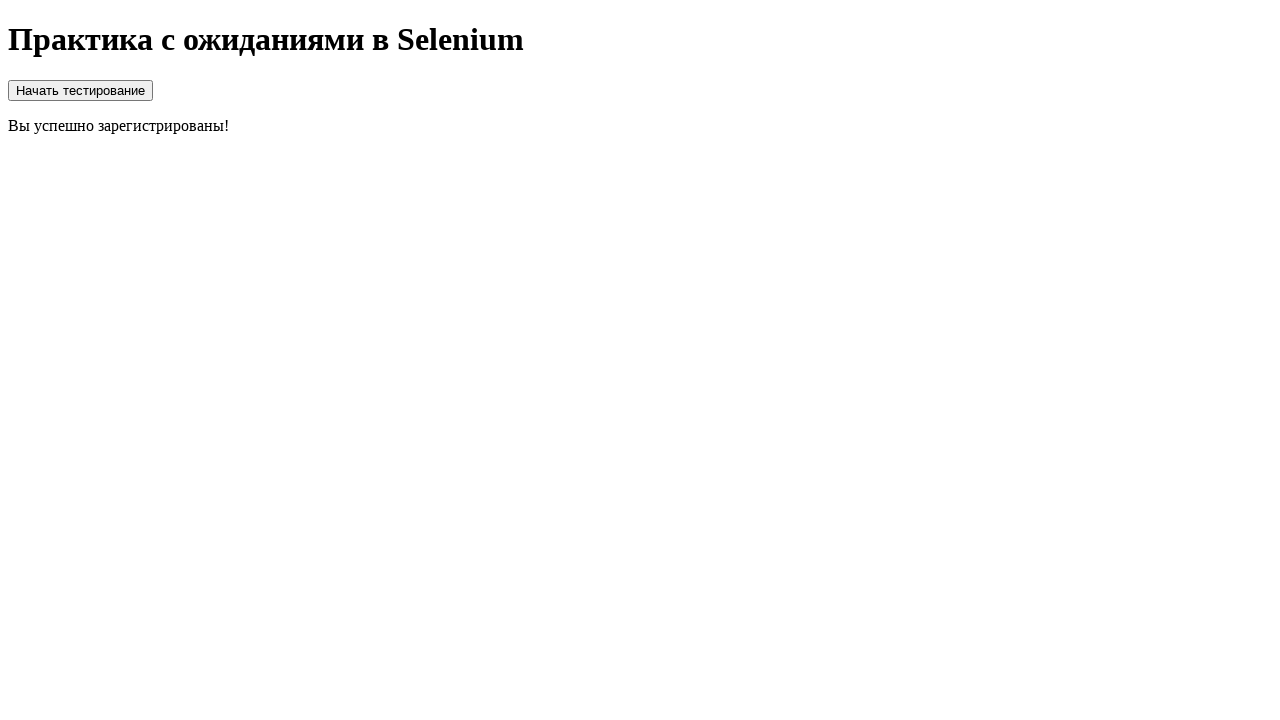